Tests a web form submission by filling a text input field, clicking the submit button, and verifying the success message is displayed.

Starting URL: https://www.selenium.dev/selenium/web/web-form.html

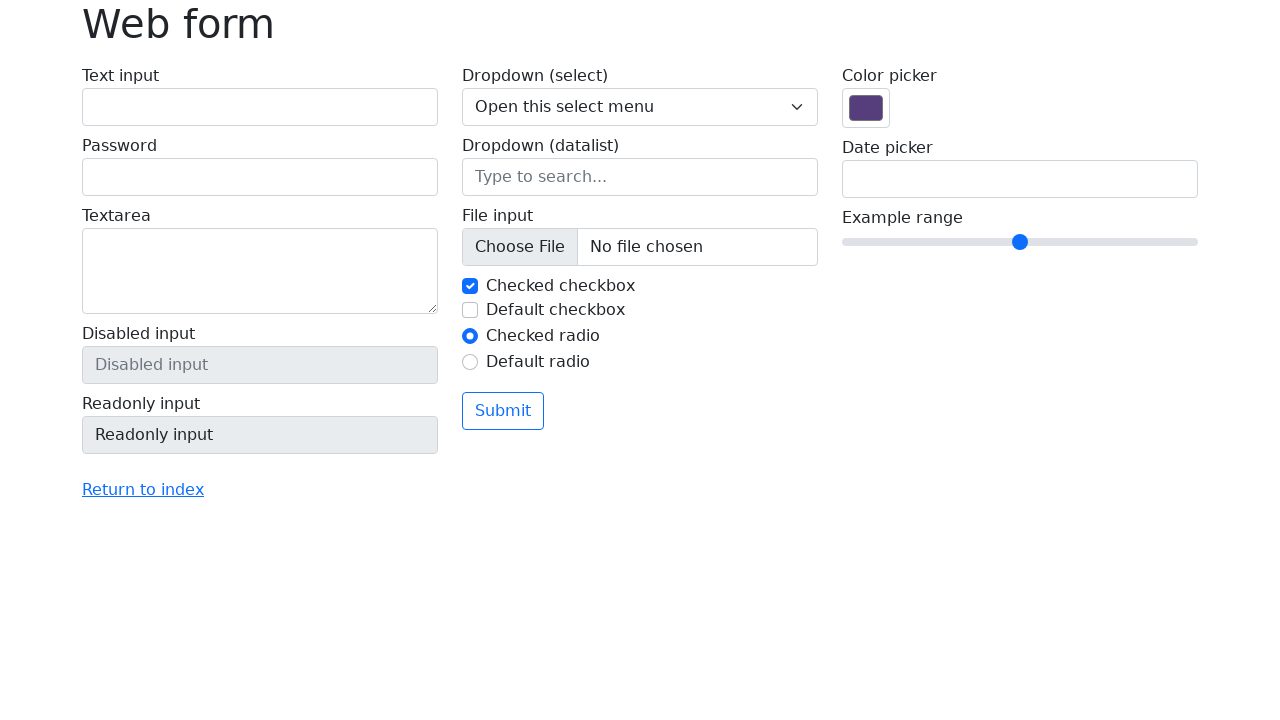

Verified page title is 'Web form'
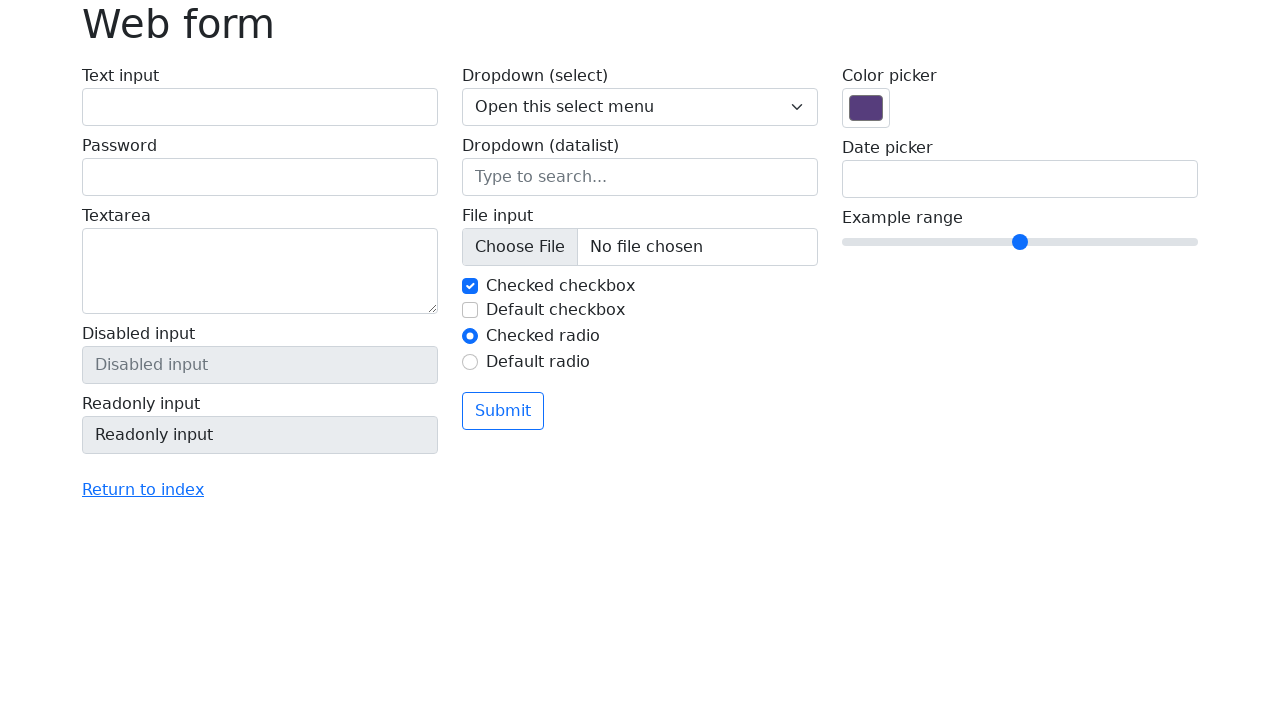

Filled text input field with 'ALLAH is One' on input[name='my-text']
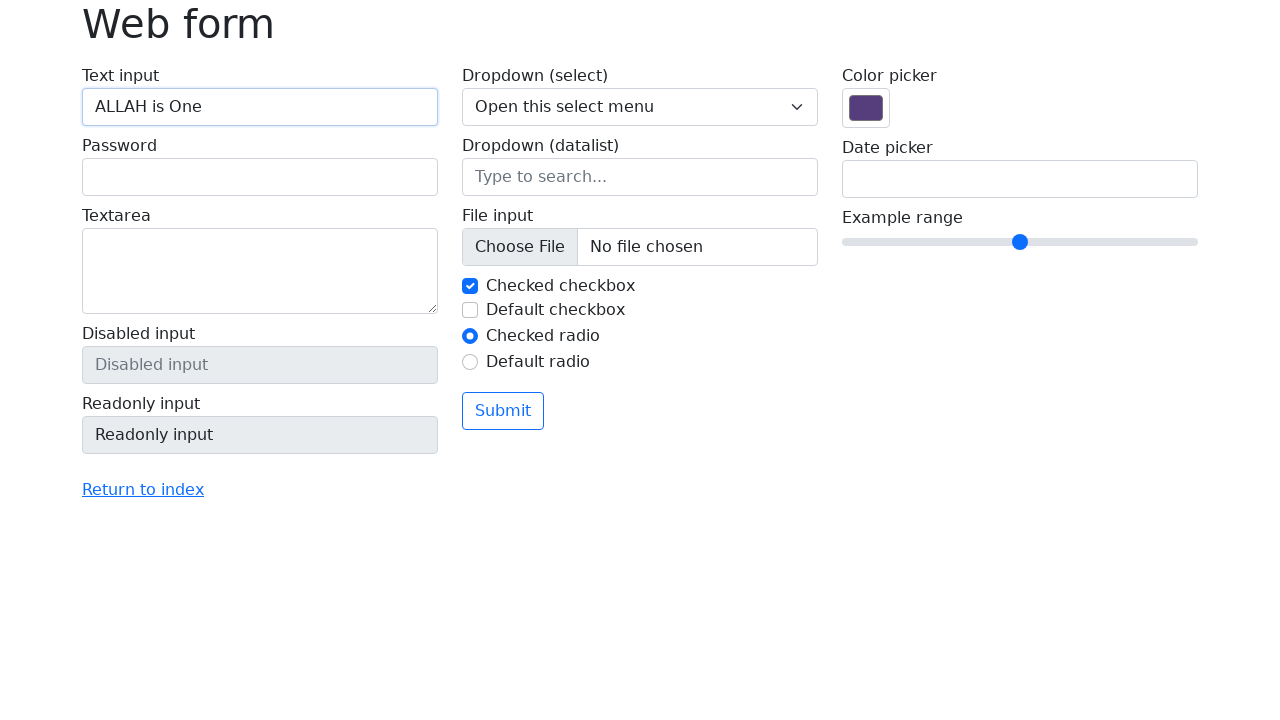

Clicked the submit button at (503, 411) on button
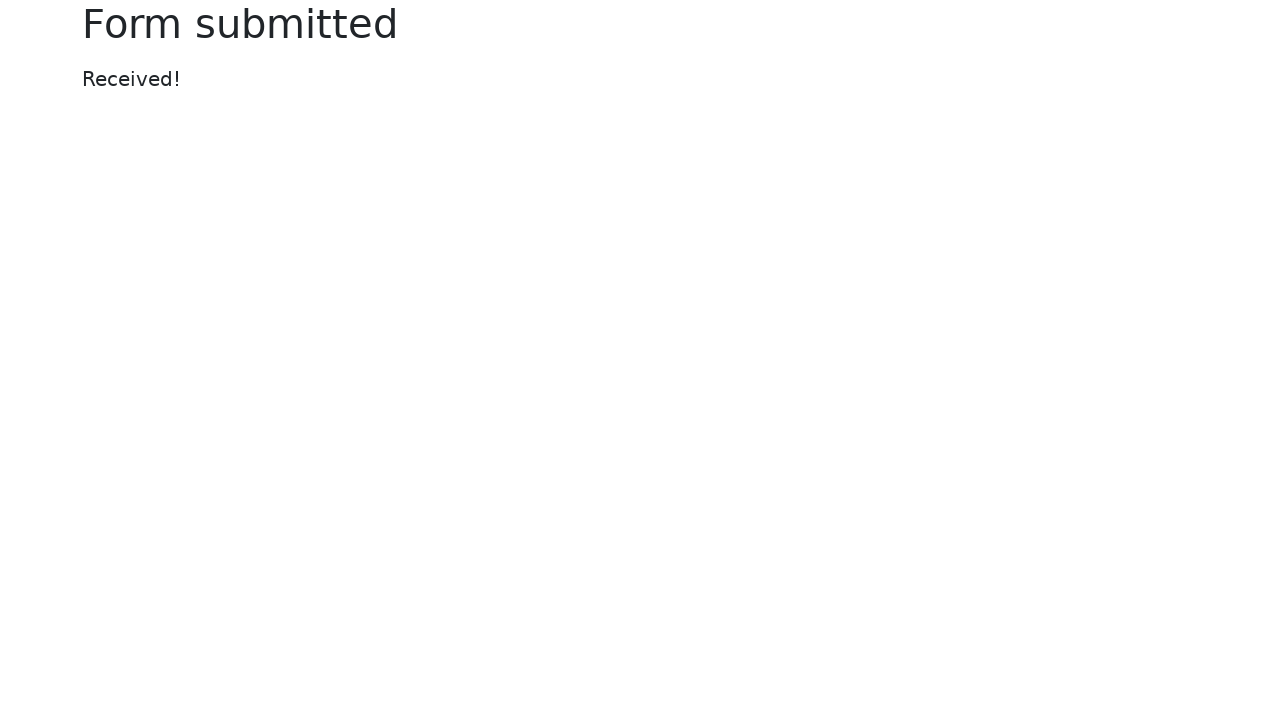

Success message element loaded
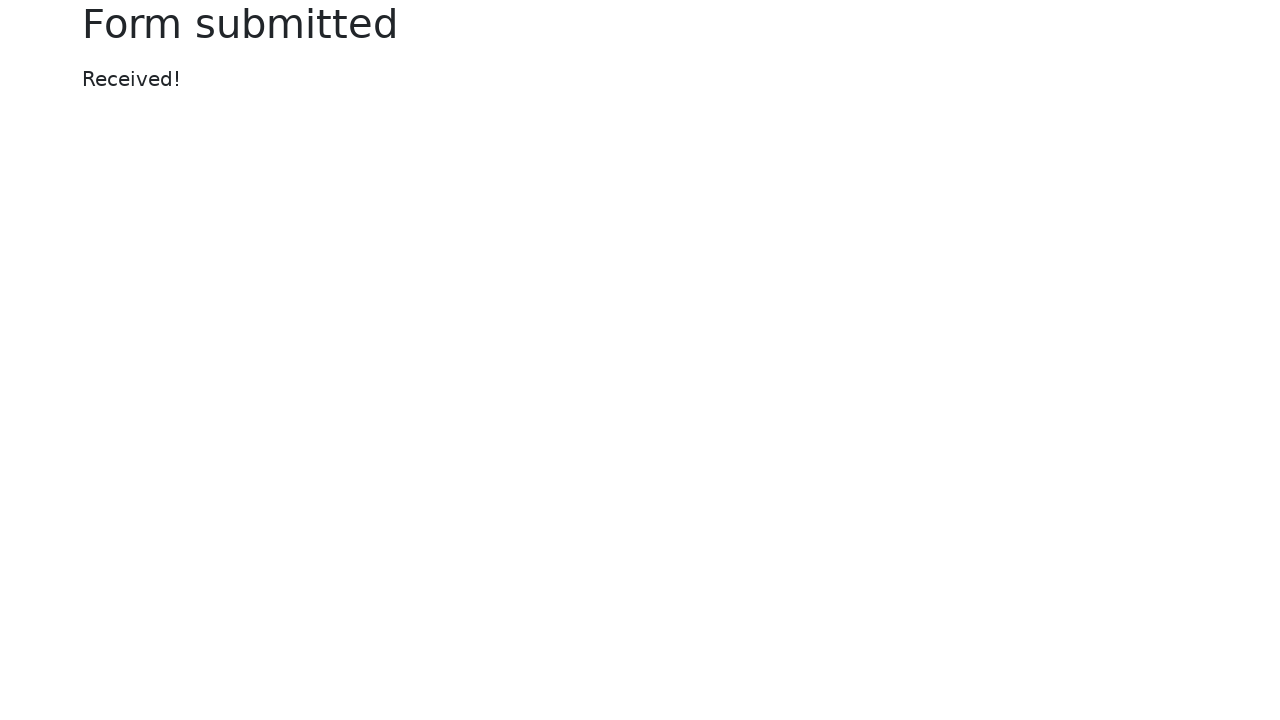

Verified success message displays 'Received!'
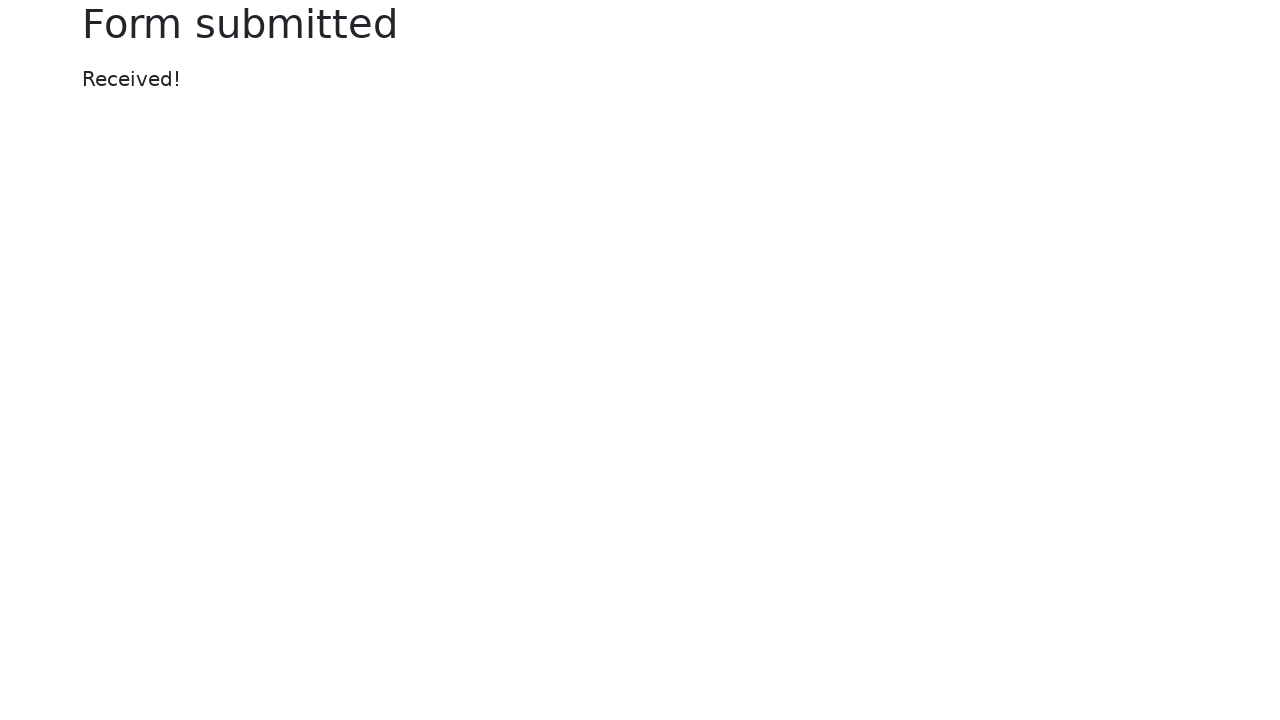

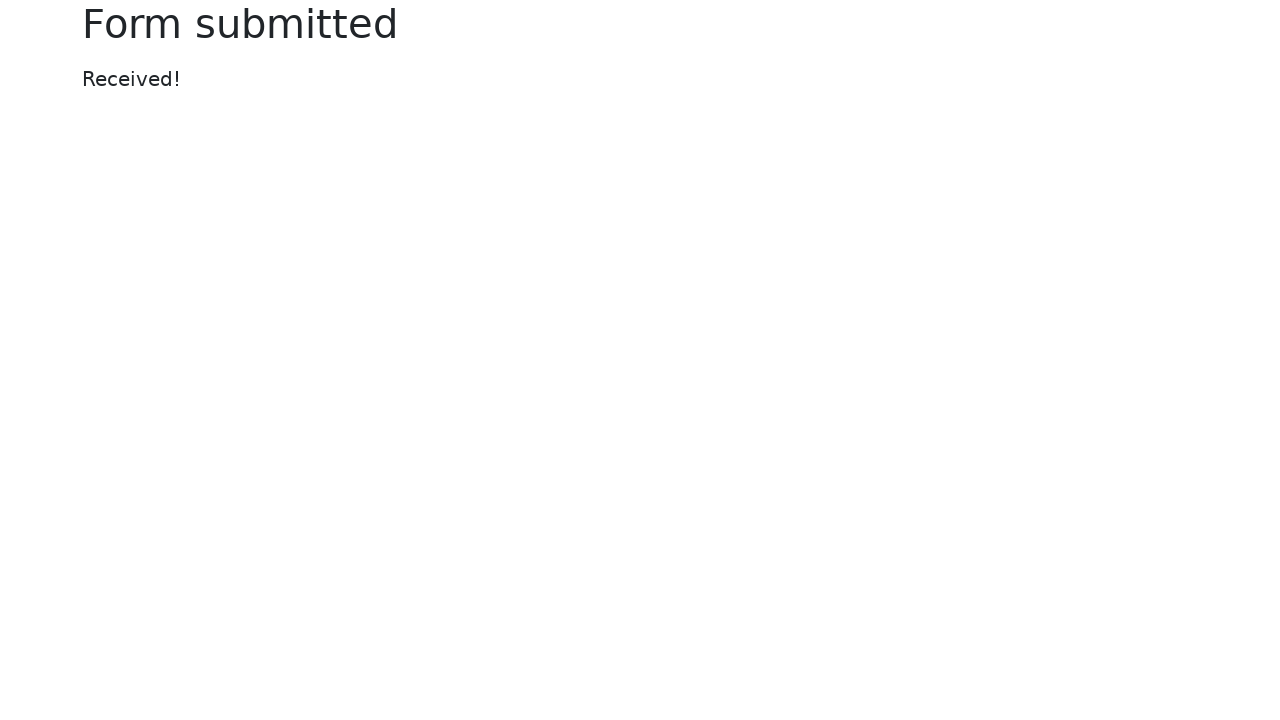